Tests date range selection by scrolling to the date range inputs and filling start and end dates.

Starting URL: https://testautomationpractice.blogspot.com/

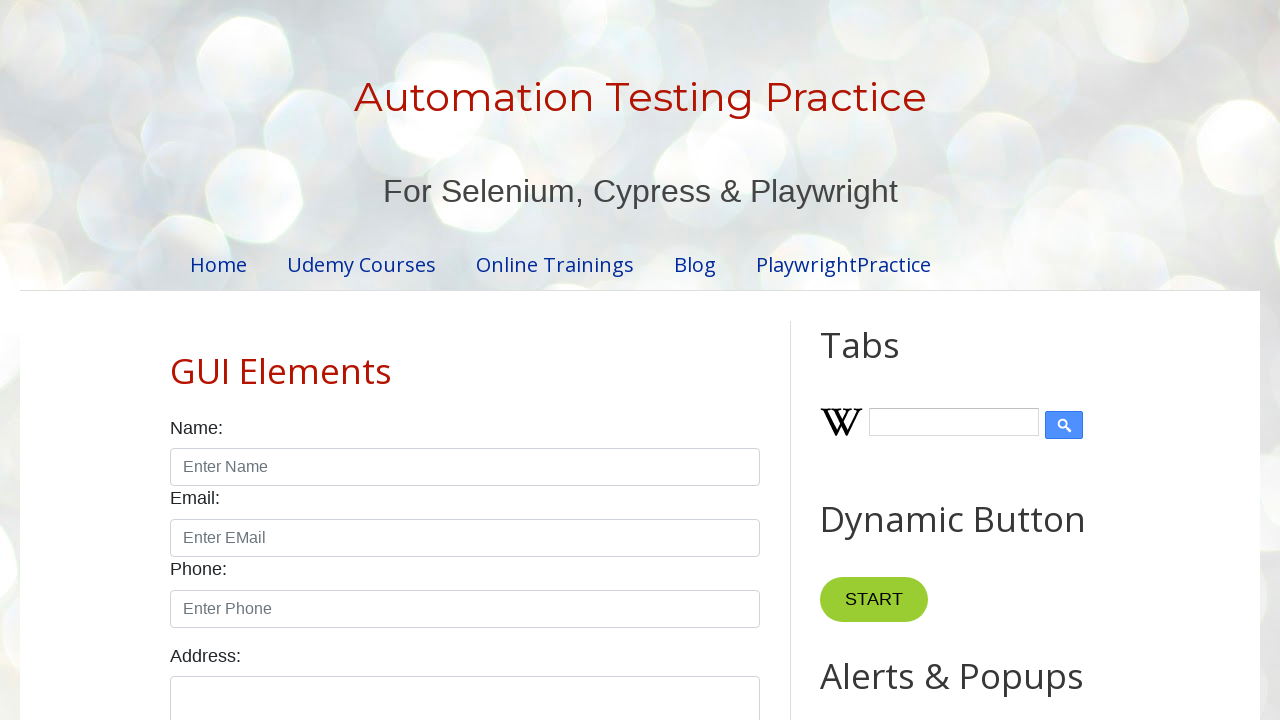

Scrolled to start date input field
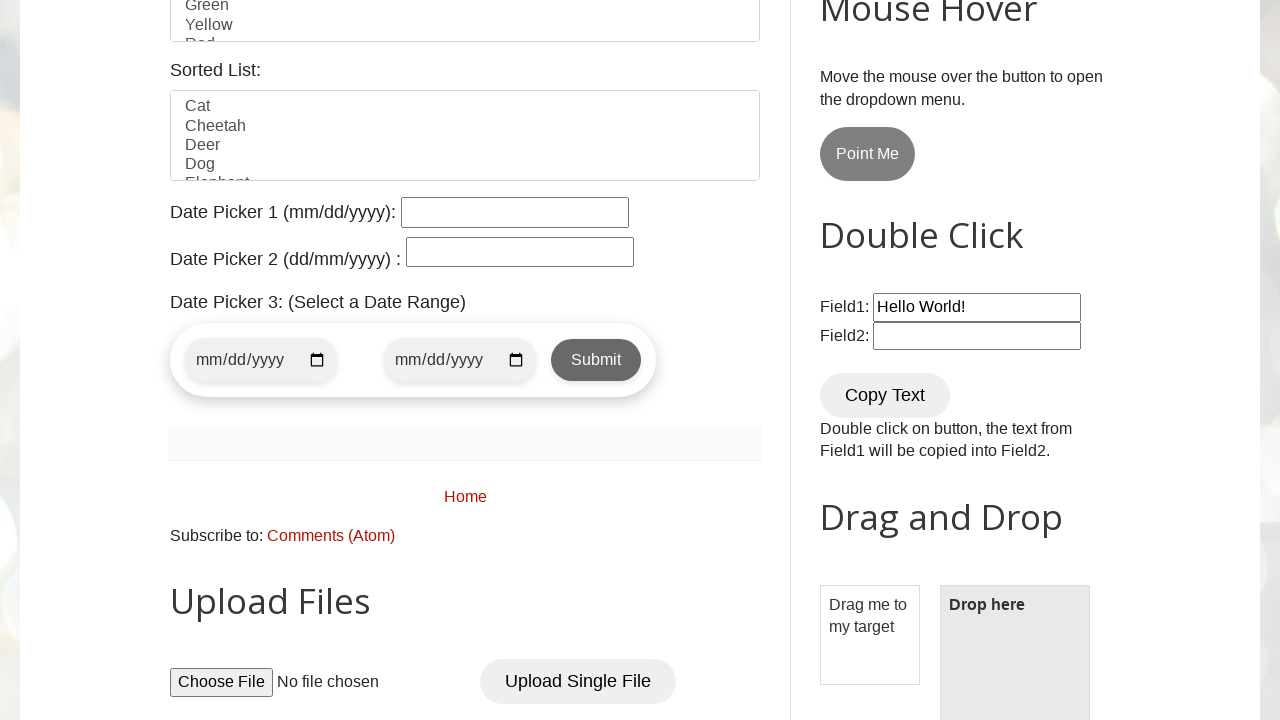

Filled start date with '2021-08-01' on #start-date
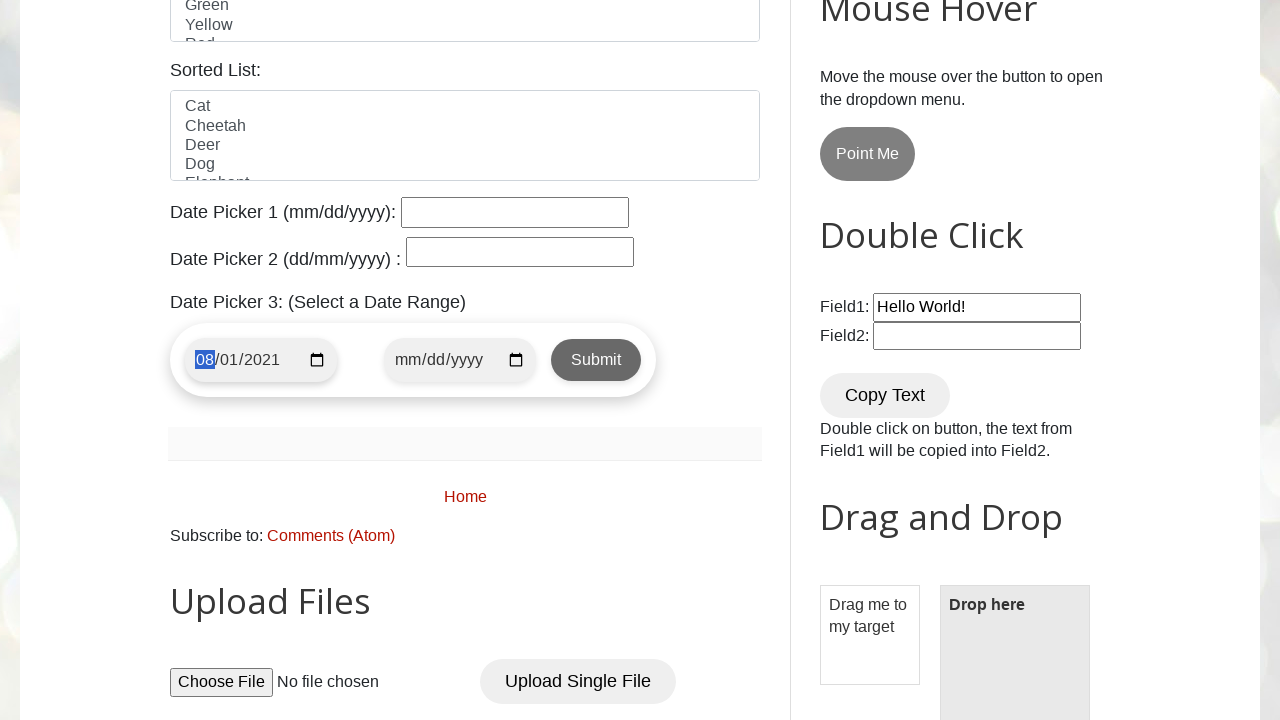

Filled end date with '2021-12-31' on #end-date
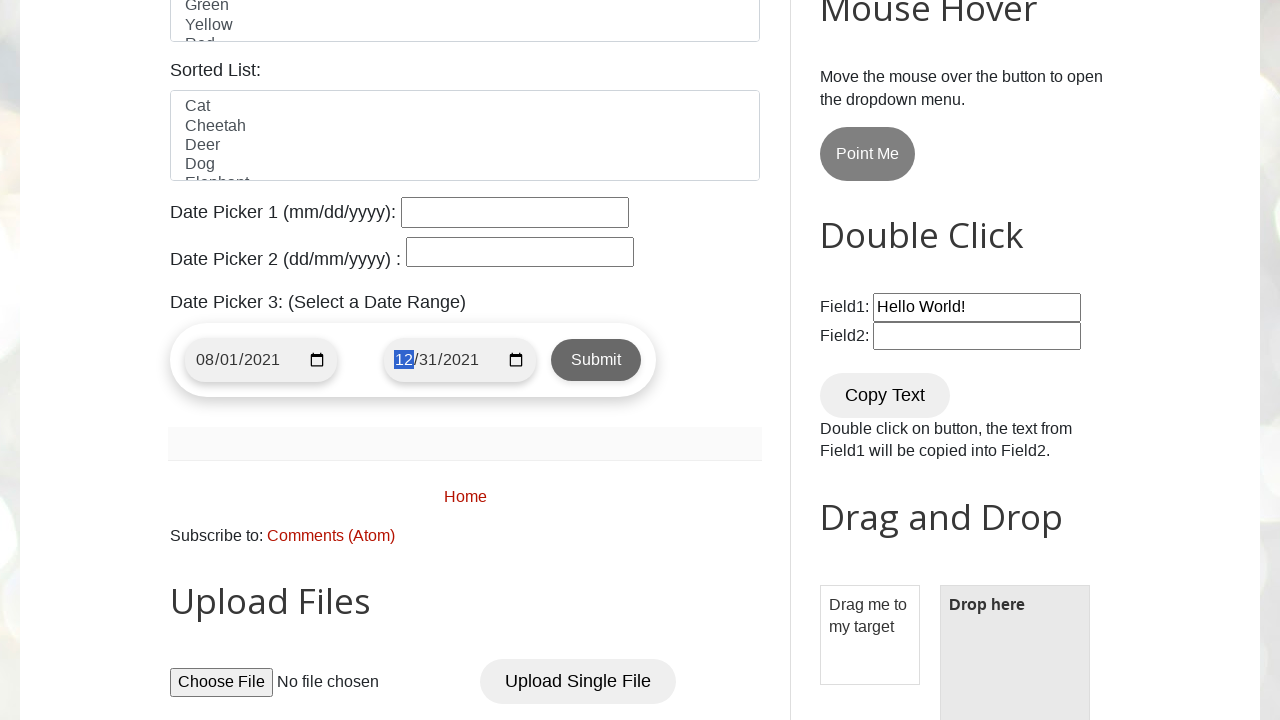

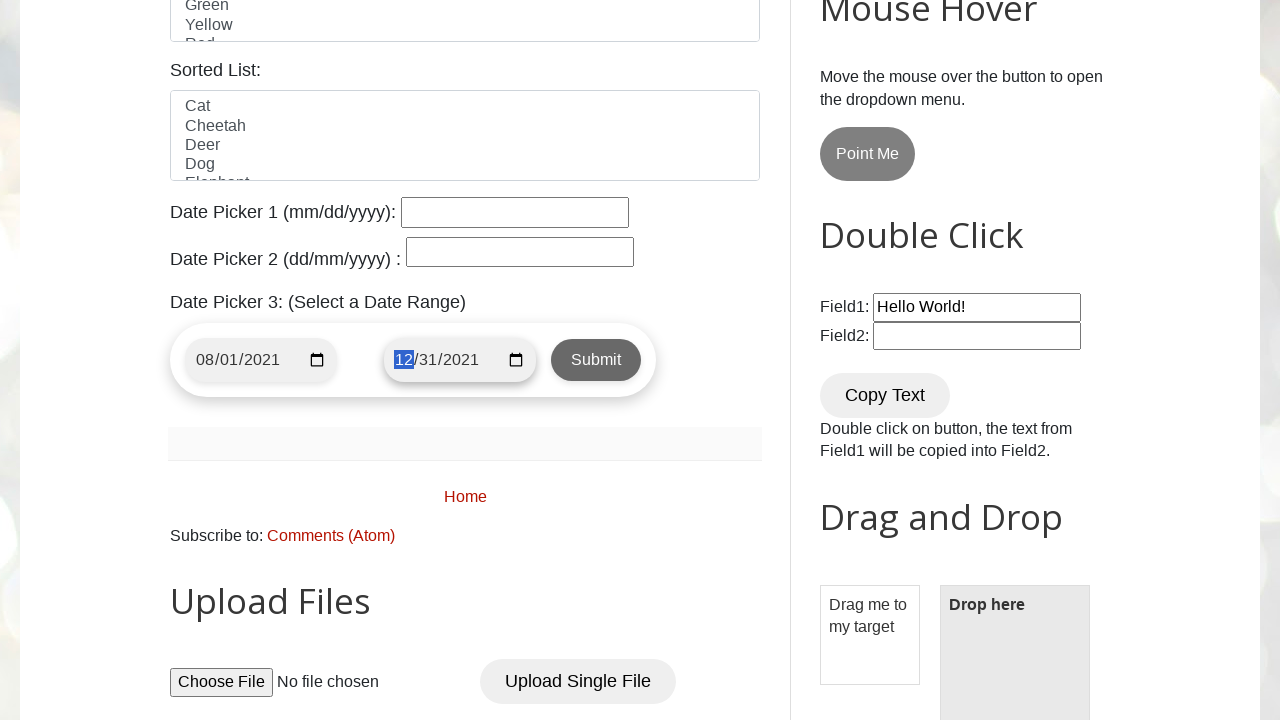